Tests handling a prompt alert by triggering it, entering text, and accepting

Starting URL: https://demoqa.com/alerts

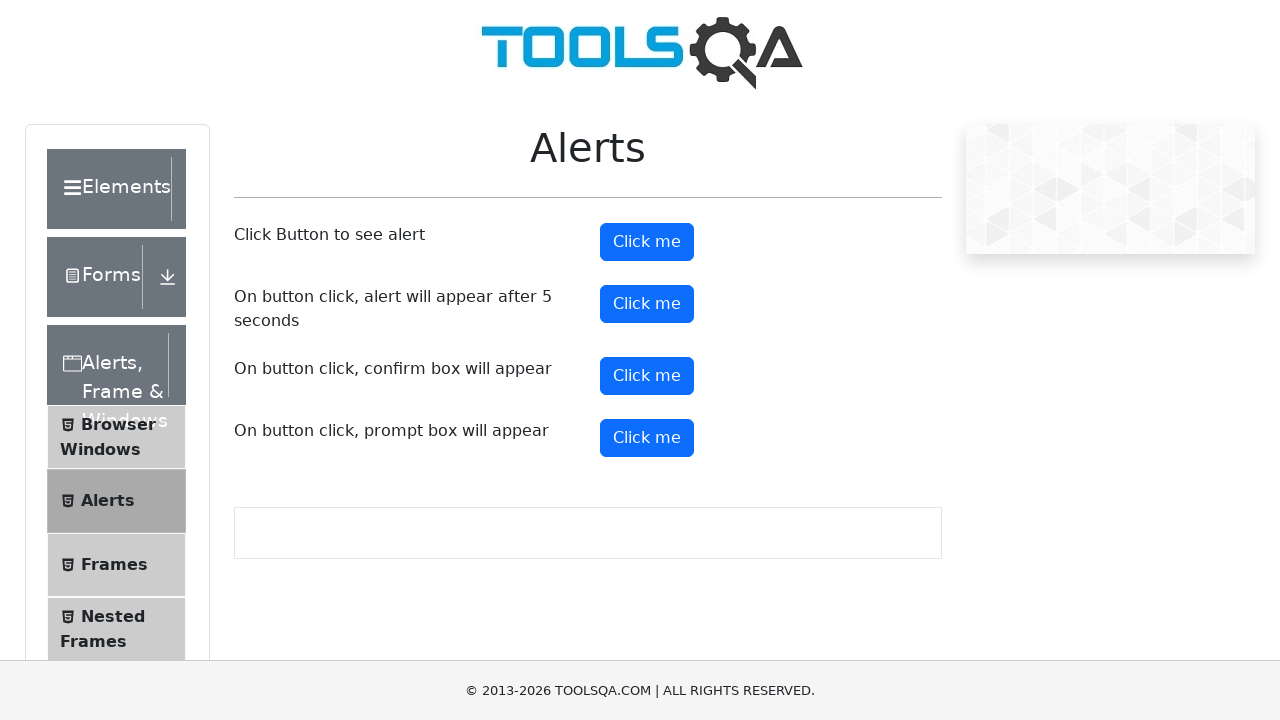

Set up dialog handler to accept prompt with text 'Hello world'
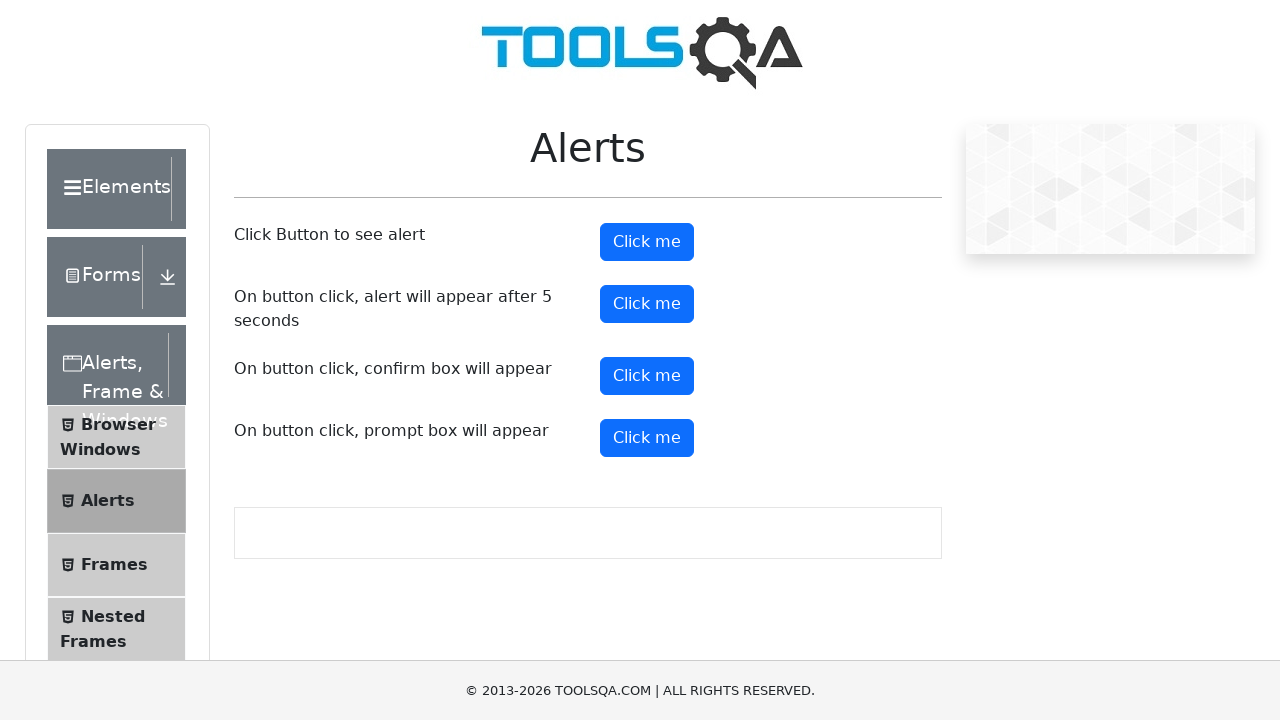

Clicked prompt button to trigger alert dialog at (647, 438) on #promtButton
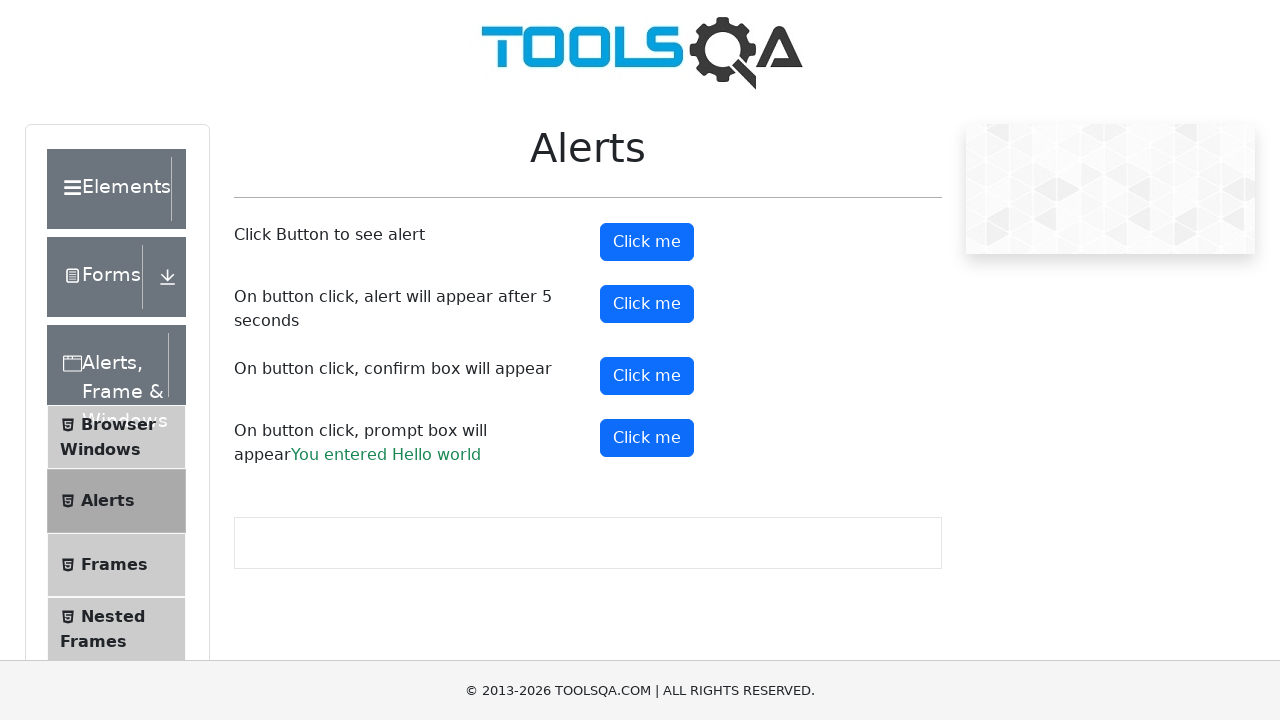

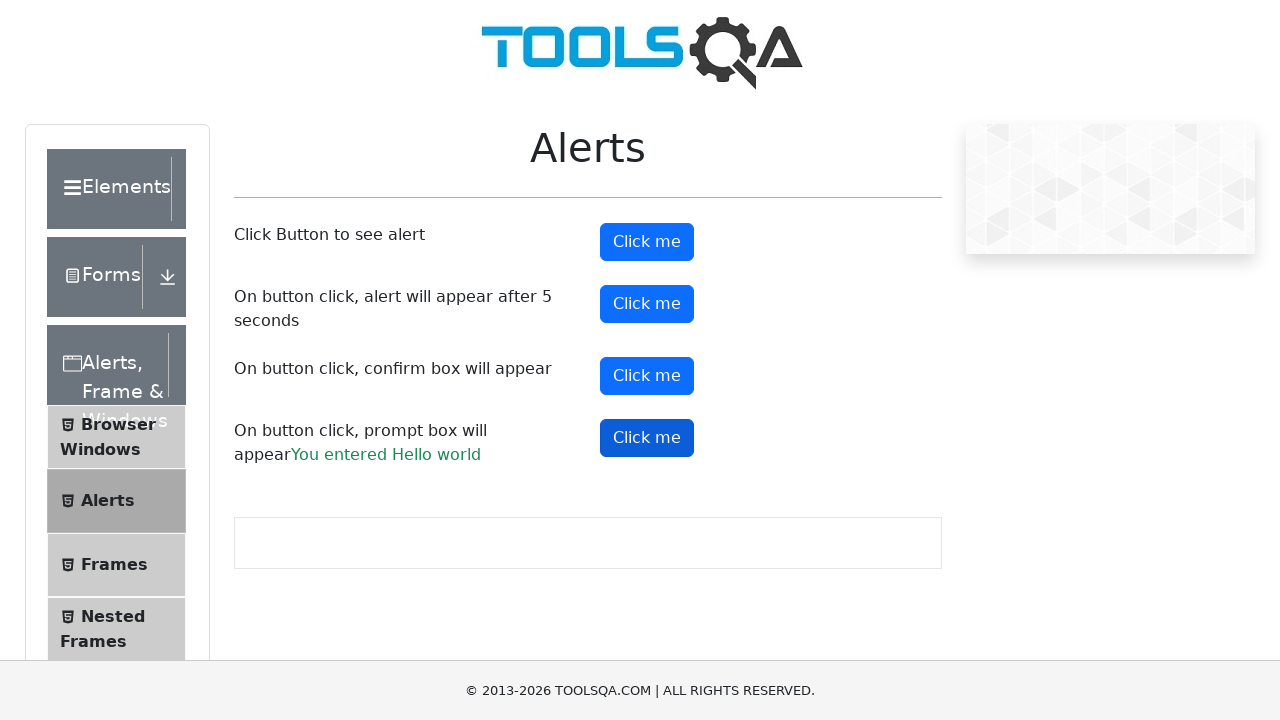